Tests button functionality by clicking a button and verifying the page navigation to Dashboard

Starting URL: https://www.leafground.com/button.xhtml

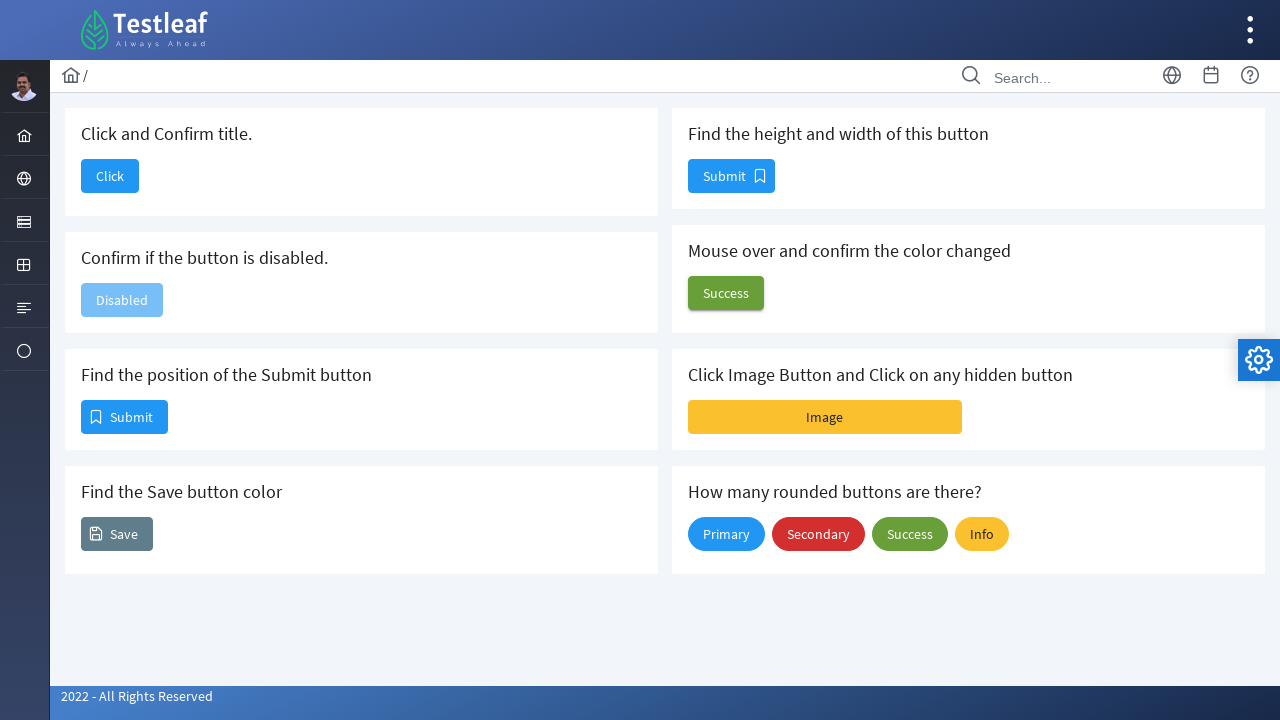

Navigated to button test page
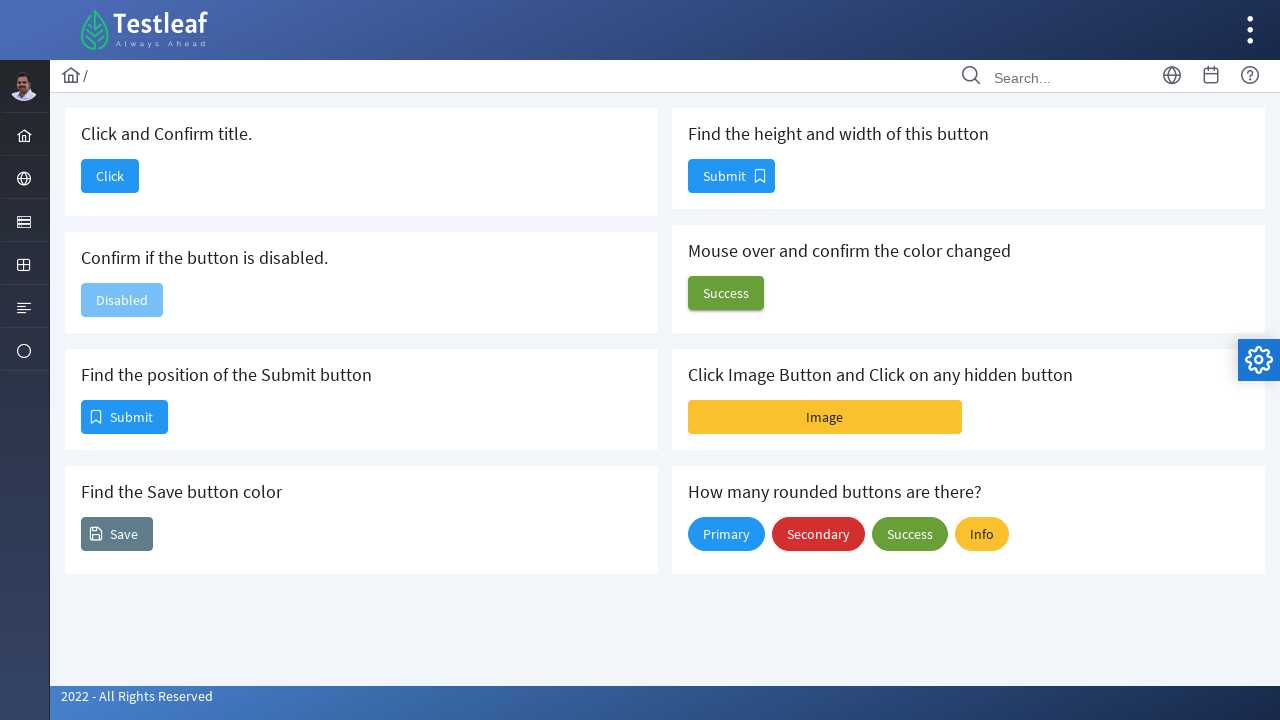

Clicked button to navigate to Dashboard at (110, 176) on button#j_idt88\:j_idt90
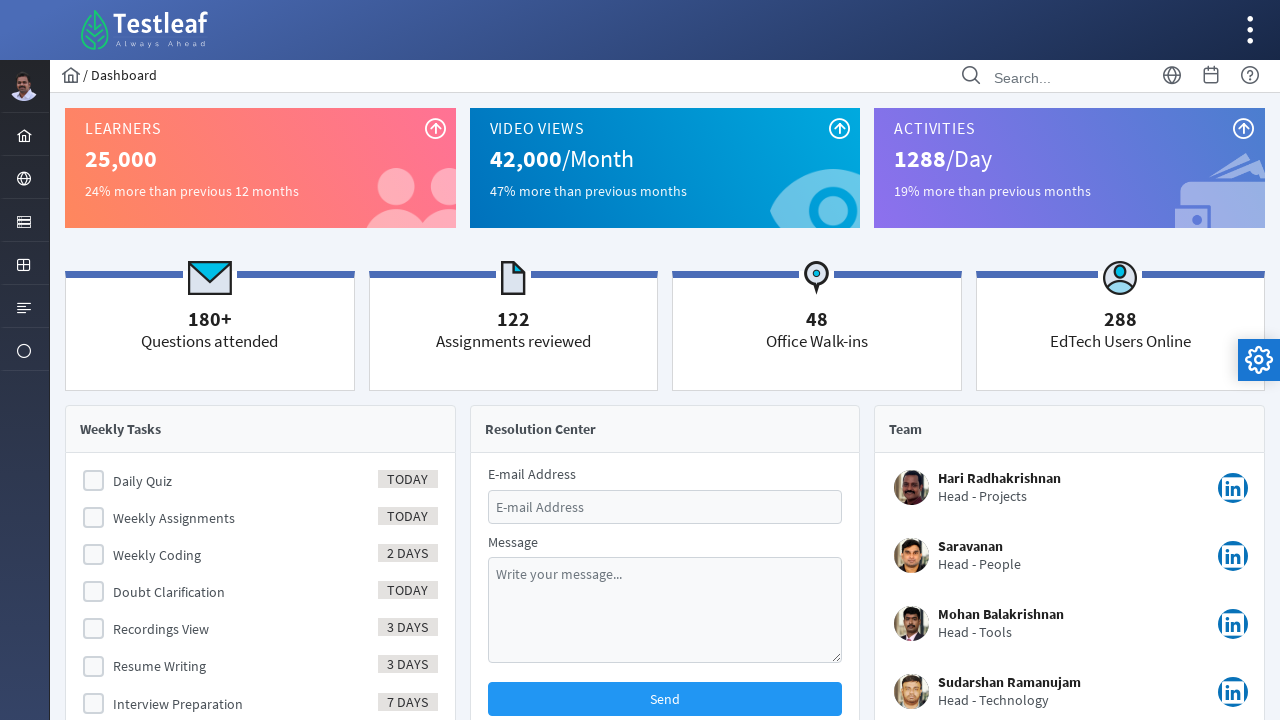

Page navigation completed and network idle
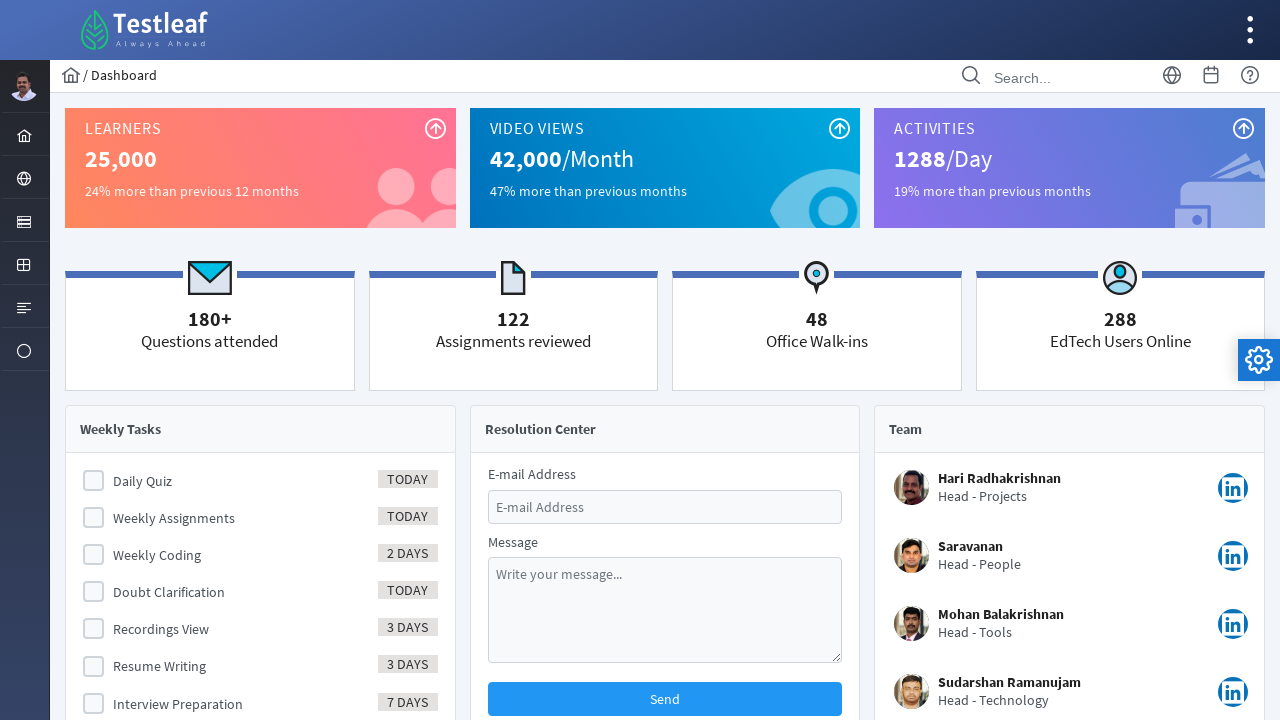

Verified page title is 'Dashboard'
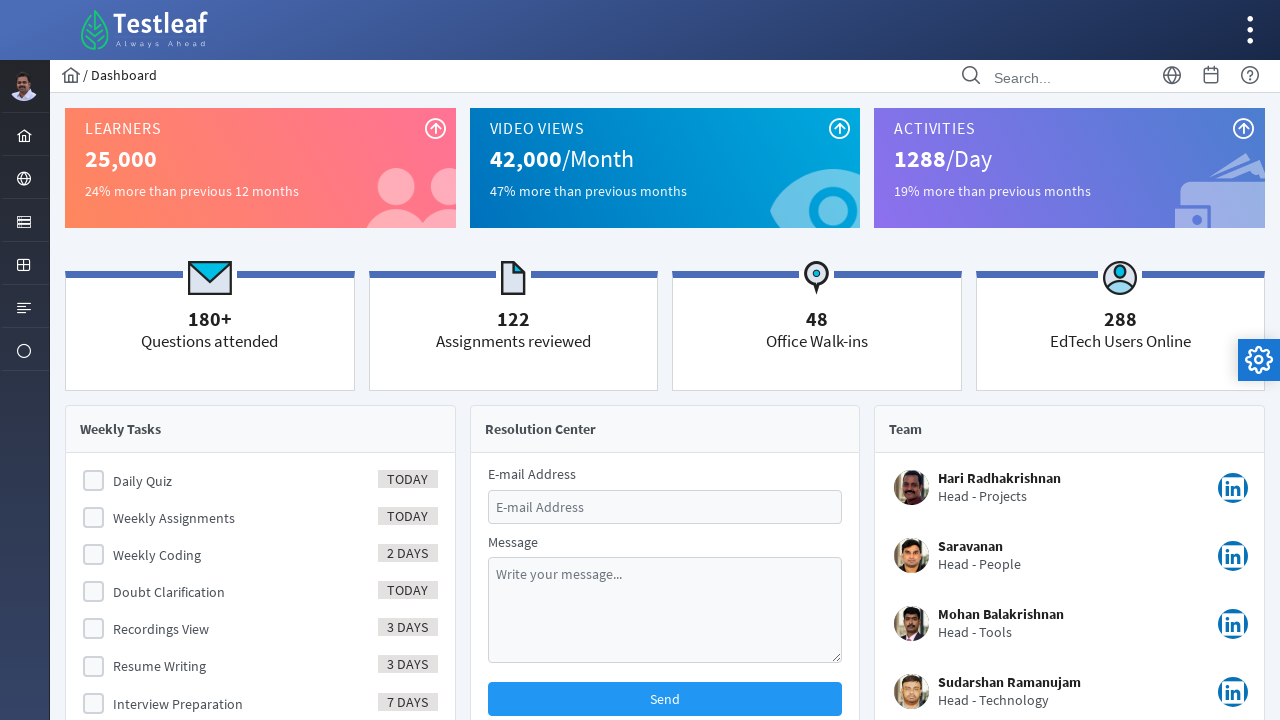

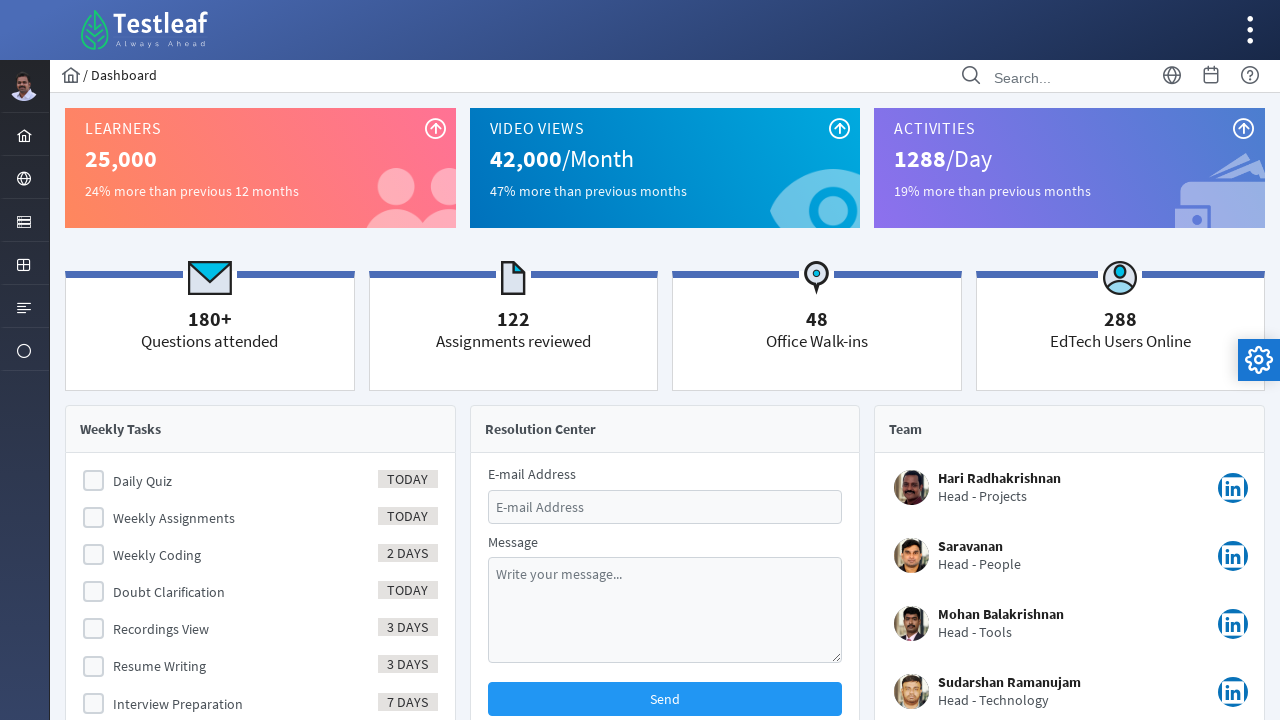